Tests multi-select dropdown functionality by selecting specific options based on their index positions

Starting URL: https://letcode.in/dropdowns

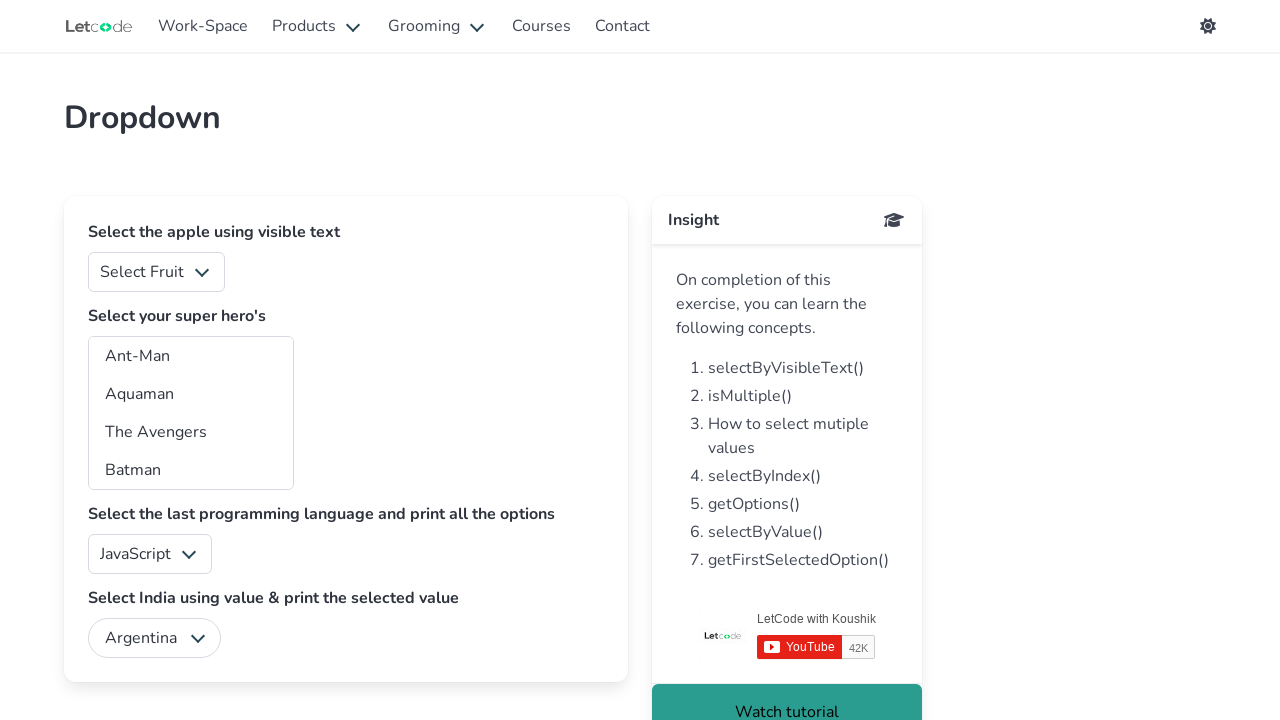

Located the multi-select dropdown for superheroes
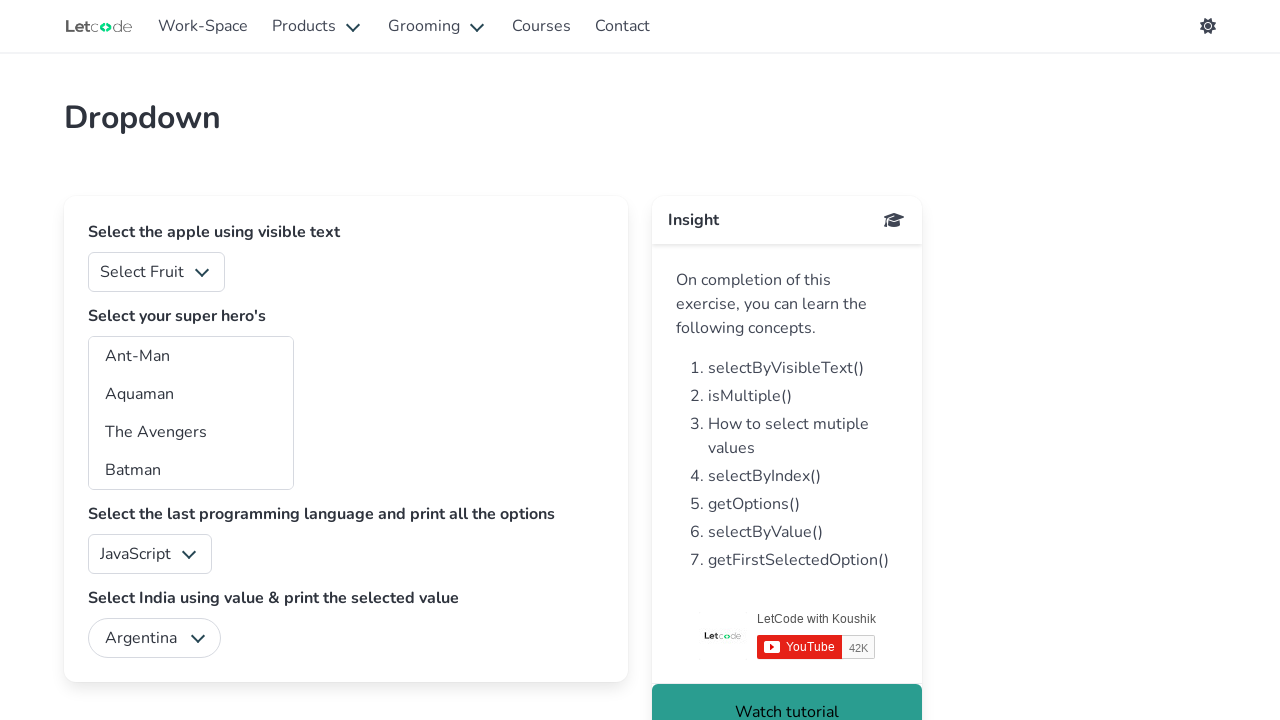

Retrieved all available options from the superheros dropdown
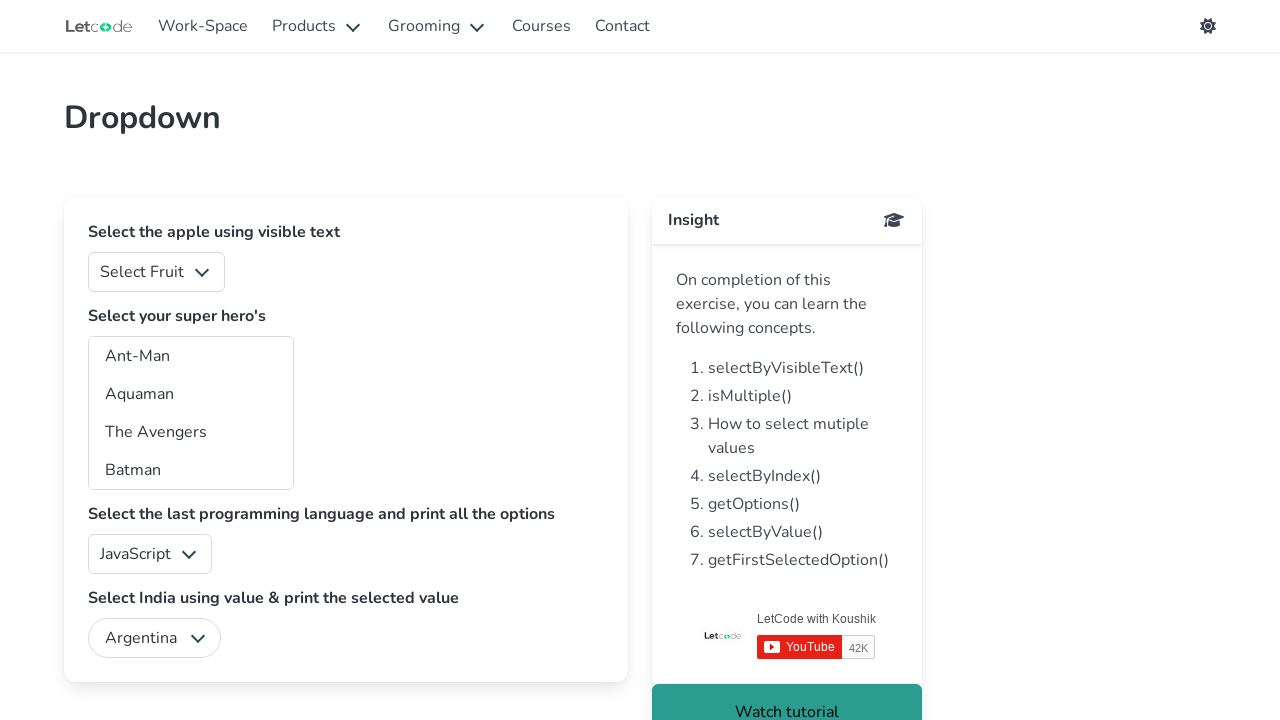

Selected the 3rd option (index 2) from the superheros dropdown on #superheros
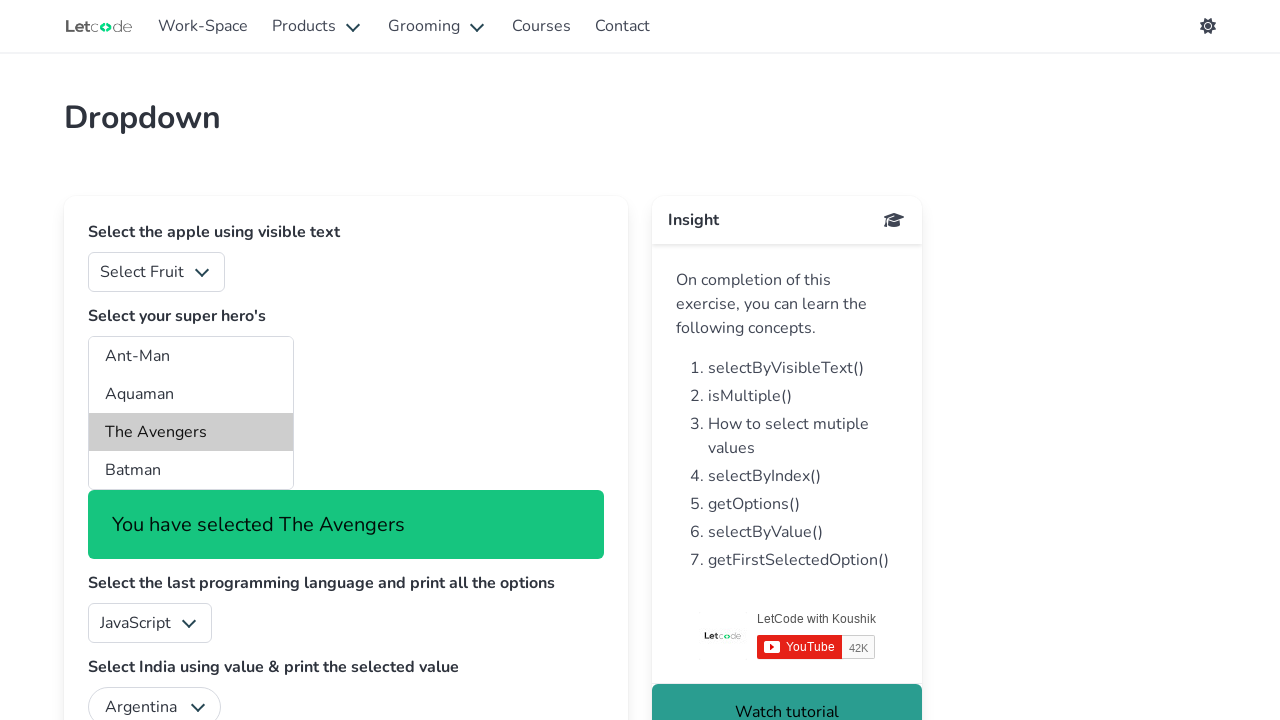

Selected the 4th option (index 3) from the superheros dropdown on #superheros
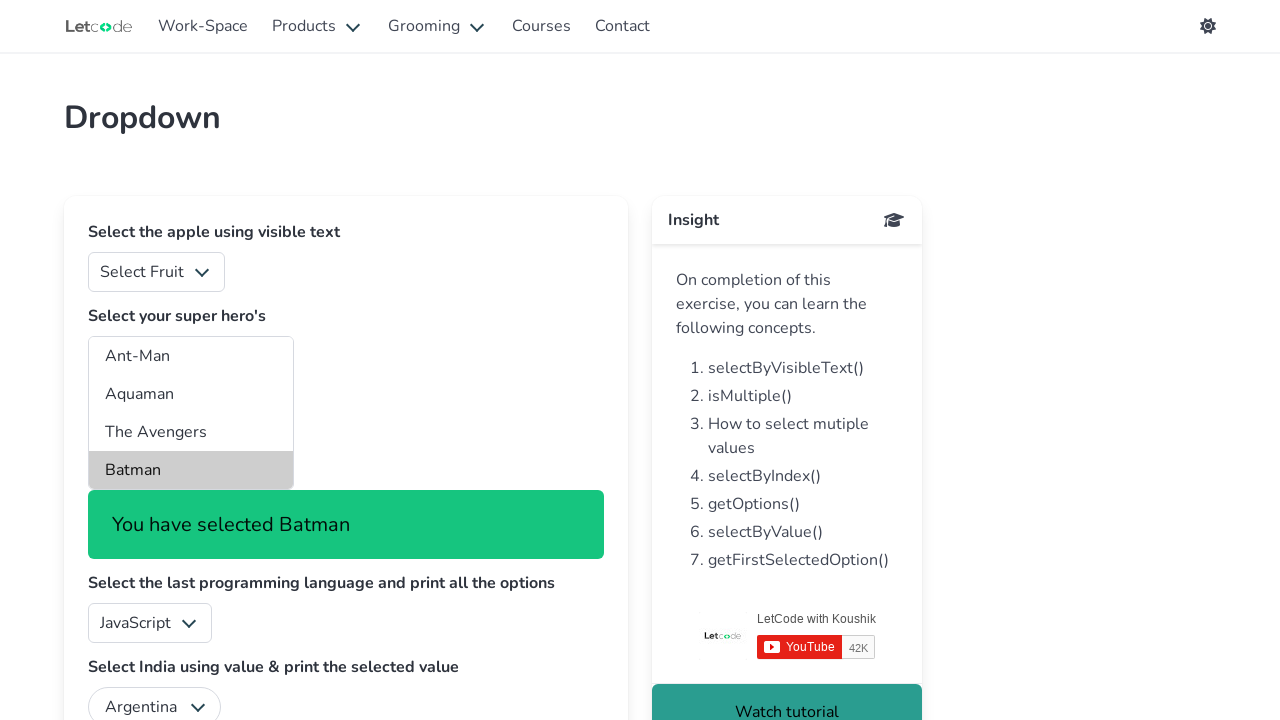

Selected the 6th option (index 5) from the superheros dropdown on #superheros
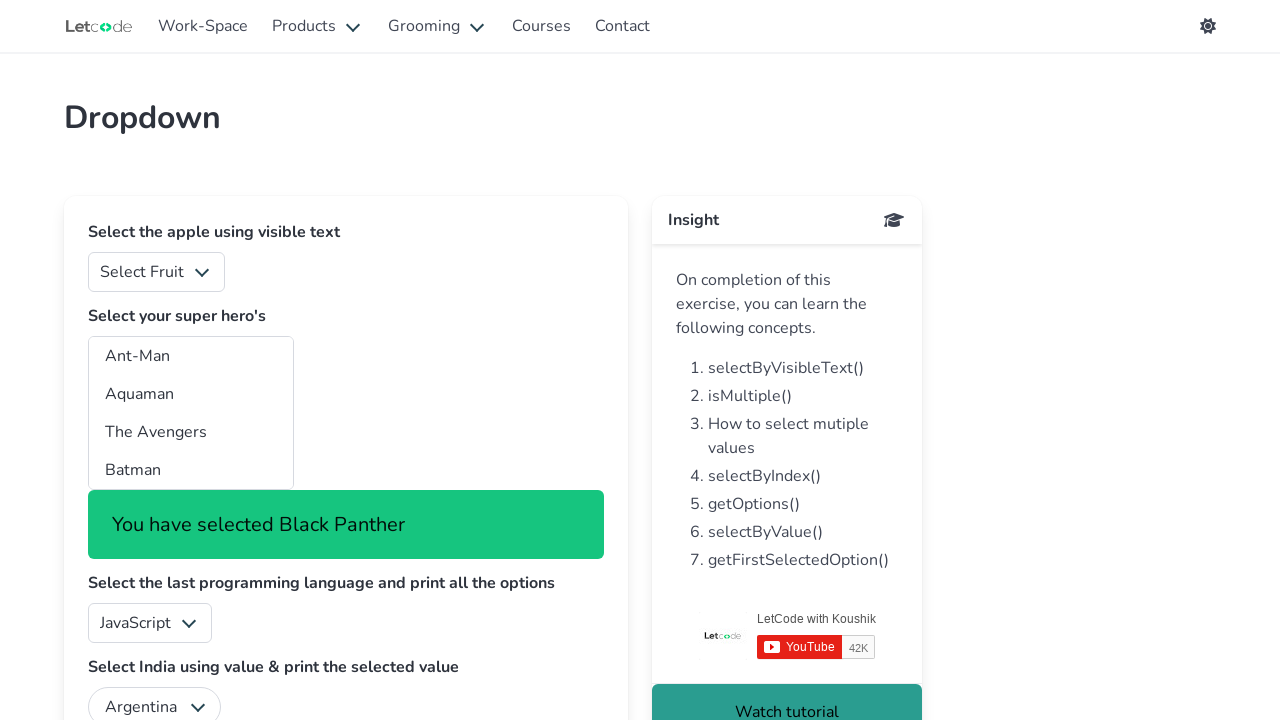

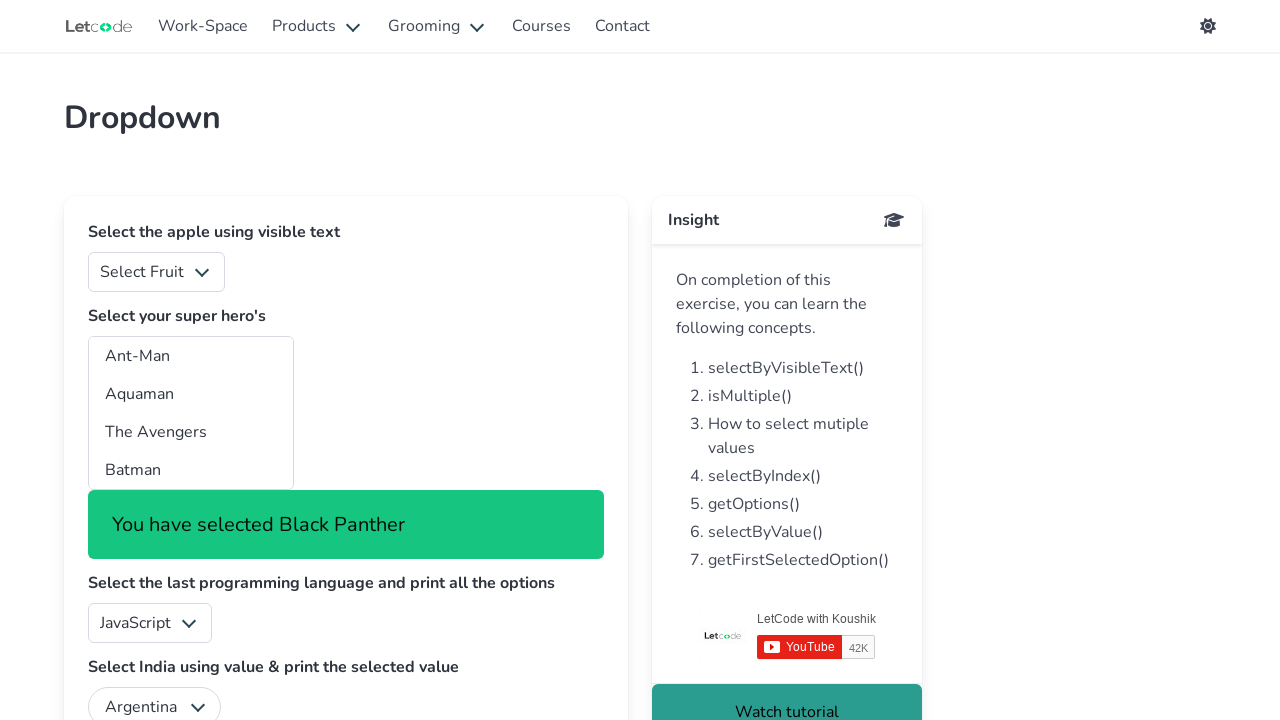